Tests that the navbar dropdown menu contains all expected component links by clicking the dropdown and verifying the menu items

Starting URL: https://formy-project.herokuapp.com/

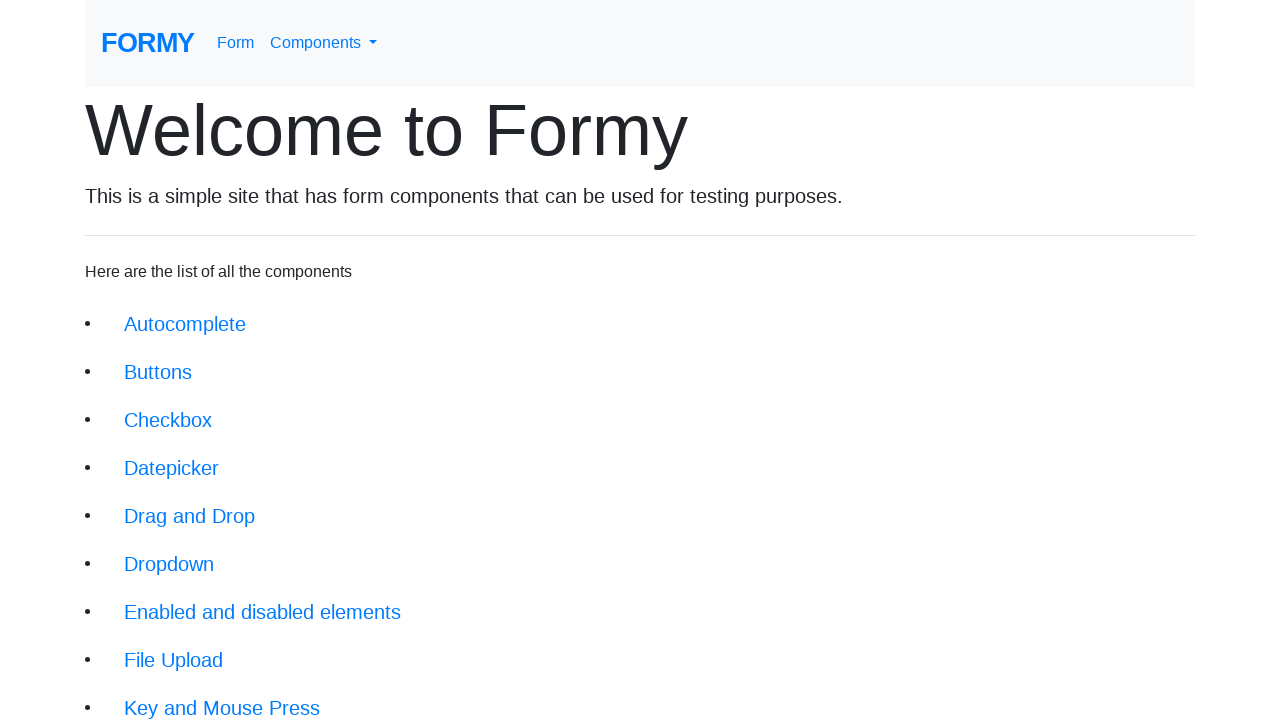

Clicked on navbar dropdown menu link at (324, 43) on a#navbarDropdownMenuLink
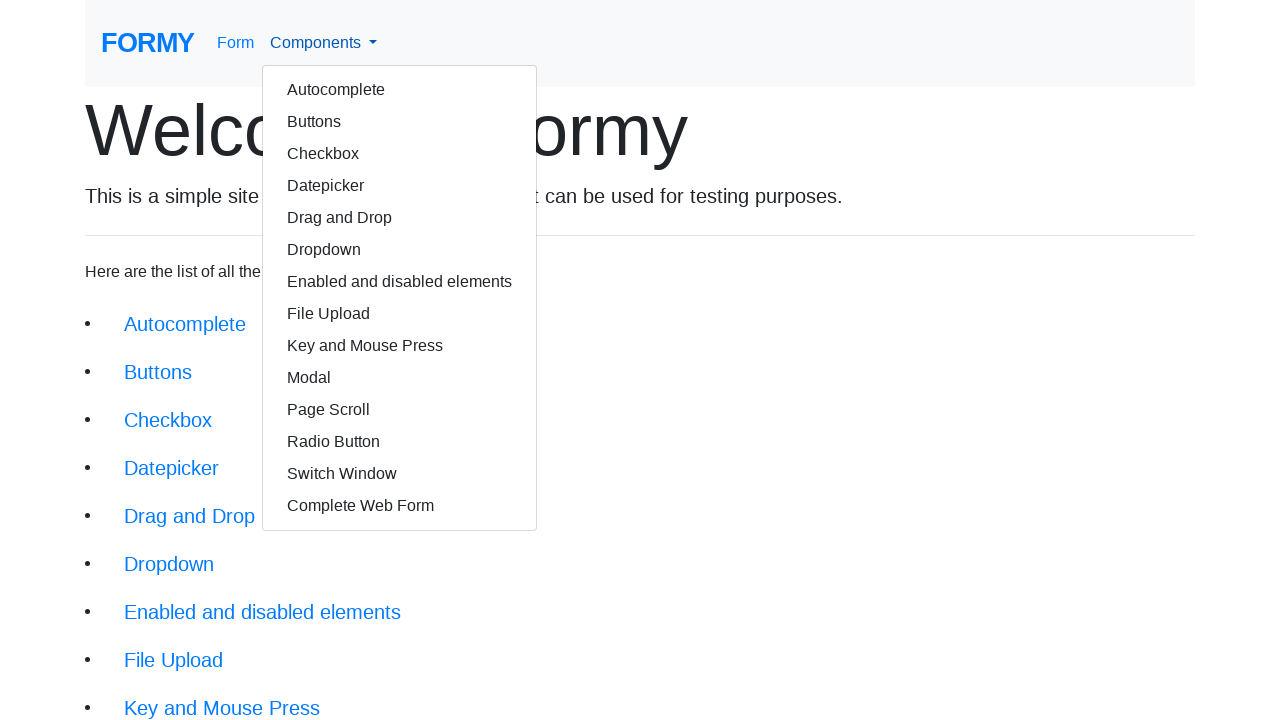

Dropdown menu items became visible
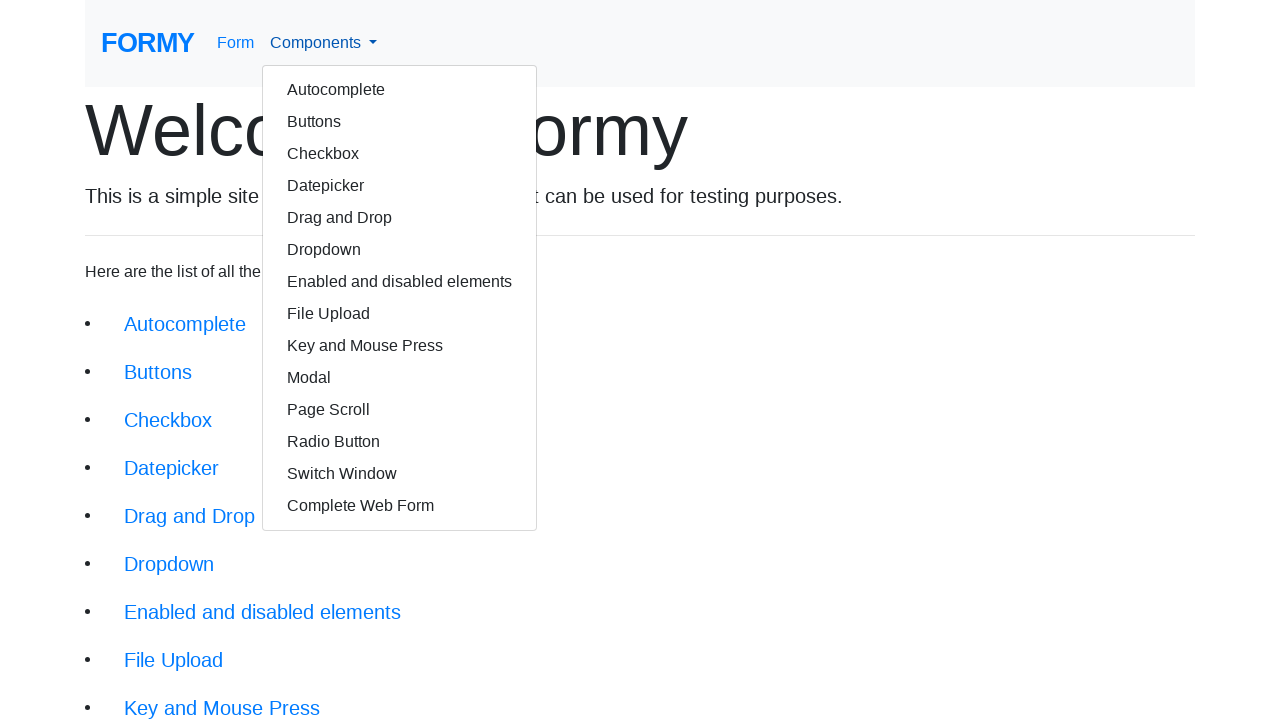

Retrieved all dropdown menu items
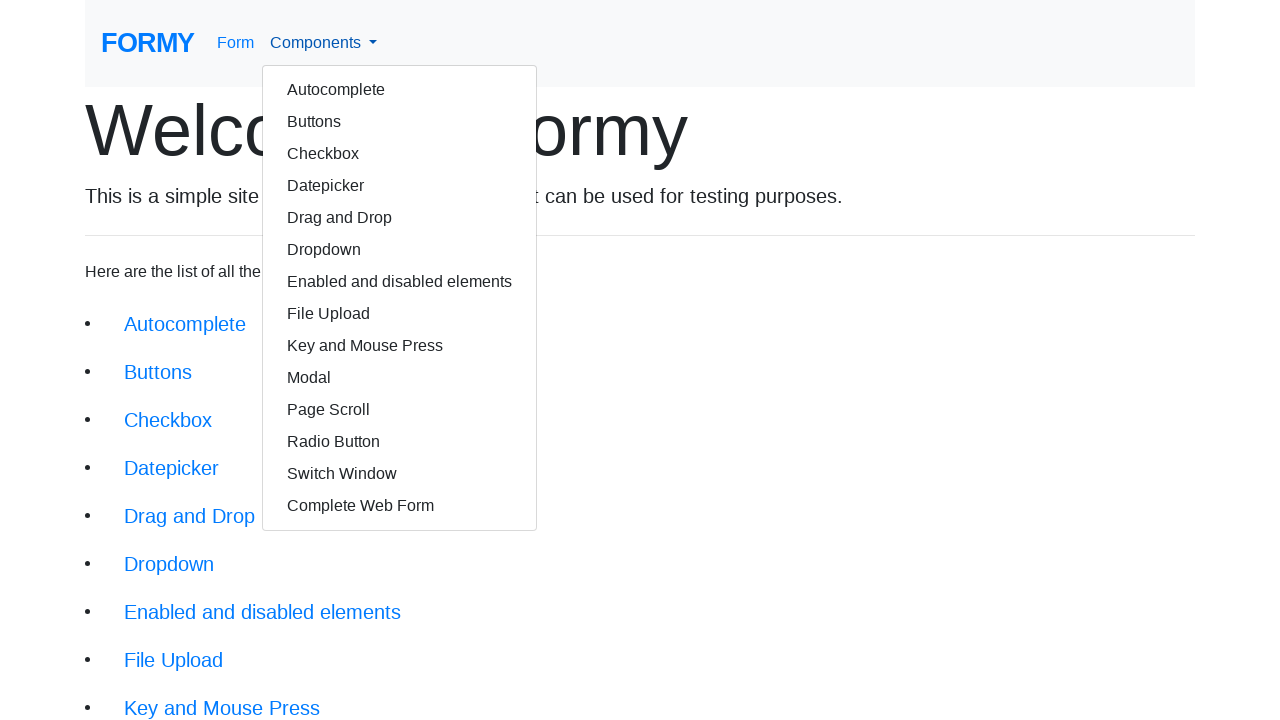

Verified that dropdown menu contains exactly 14 component links
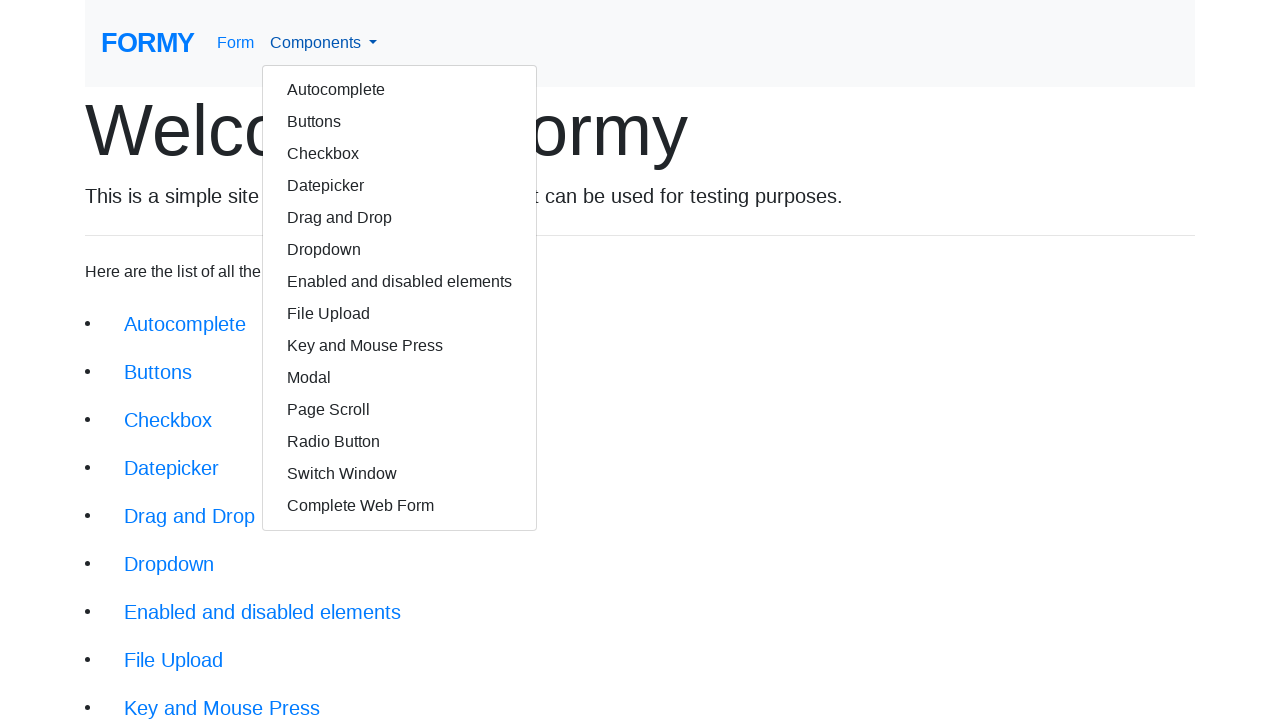

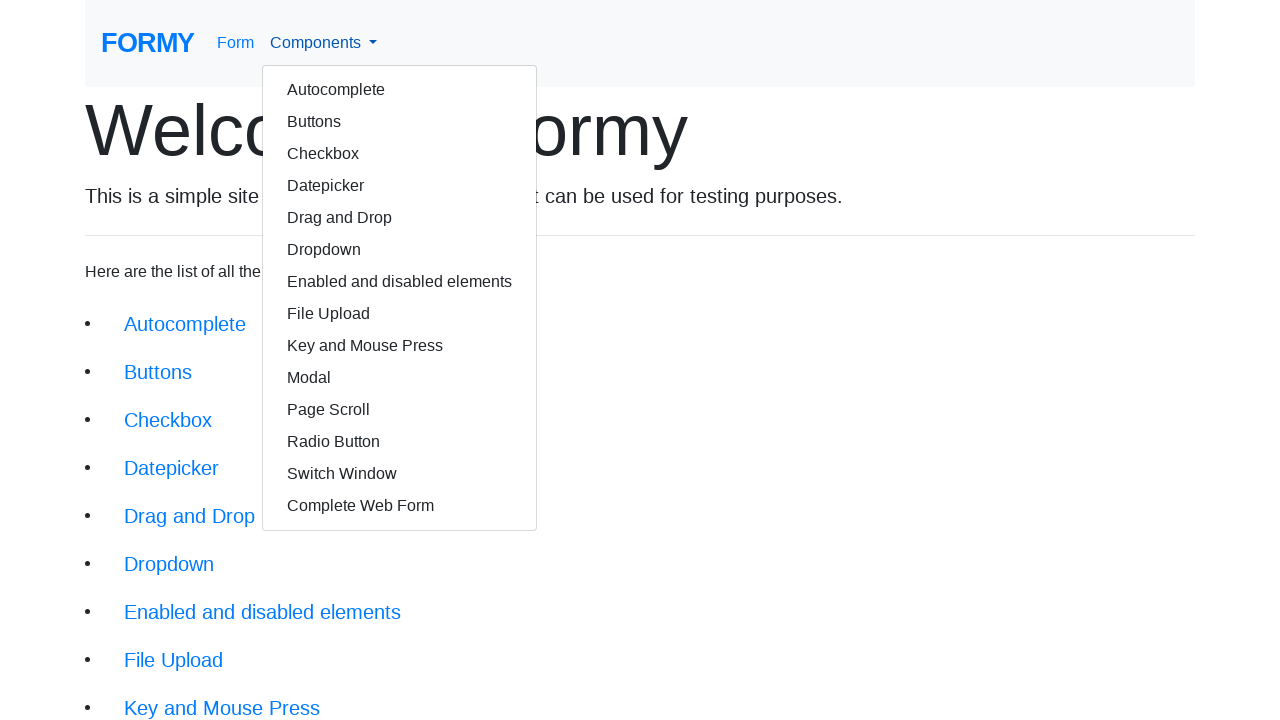